Tests shopping cart functionality by finding and adding multiple specific products (Beetroot, Tomato, Cucumber, Brocolli) to cart

Starting URL: https://rahulshettyacademy.com/seleniumPractise/

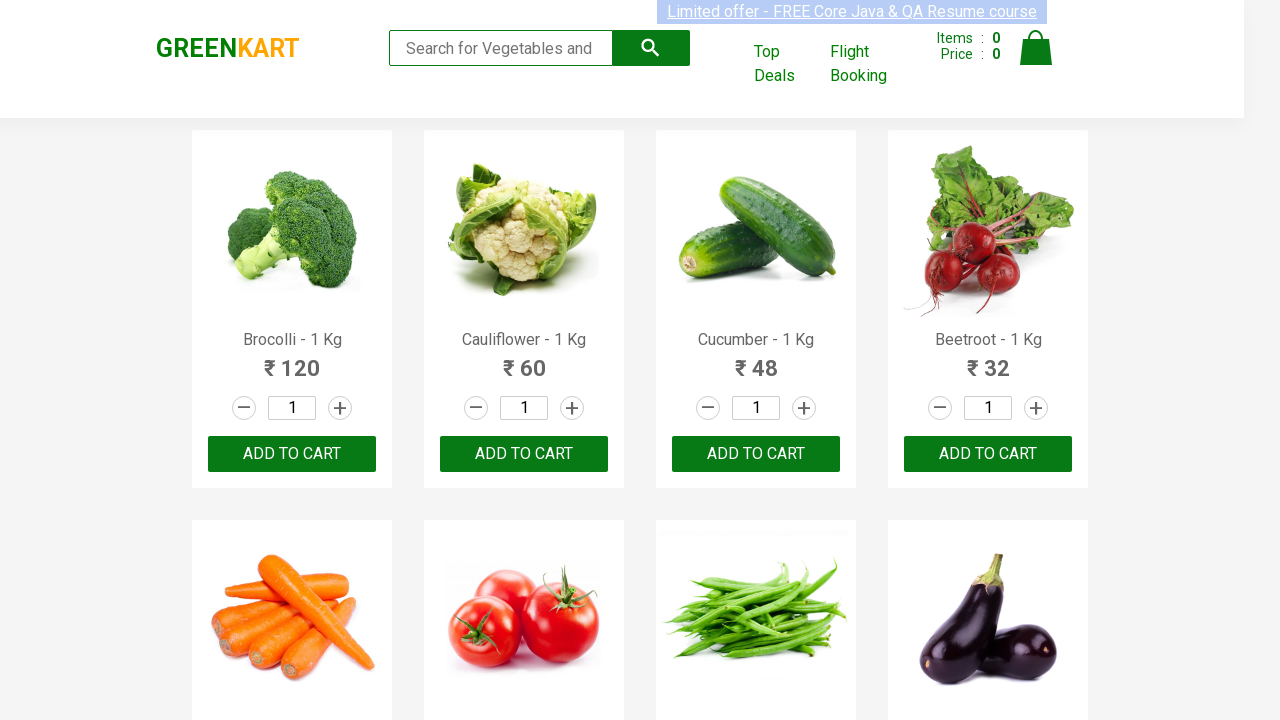

Waited for product list to load
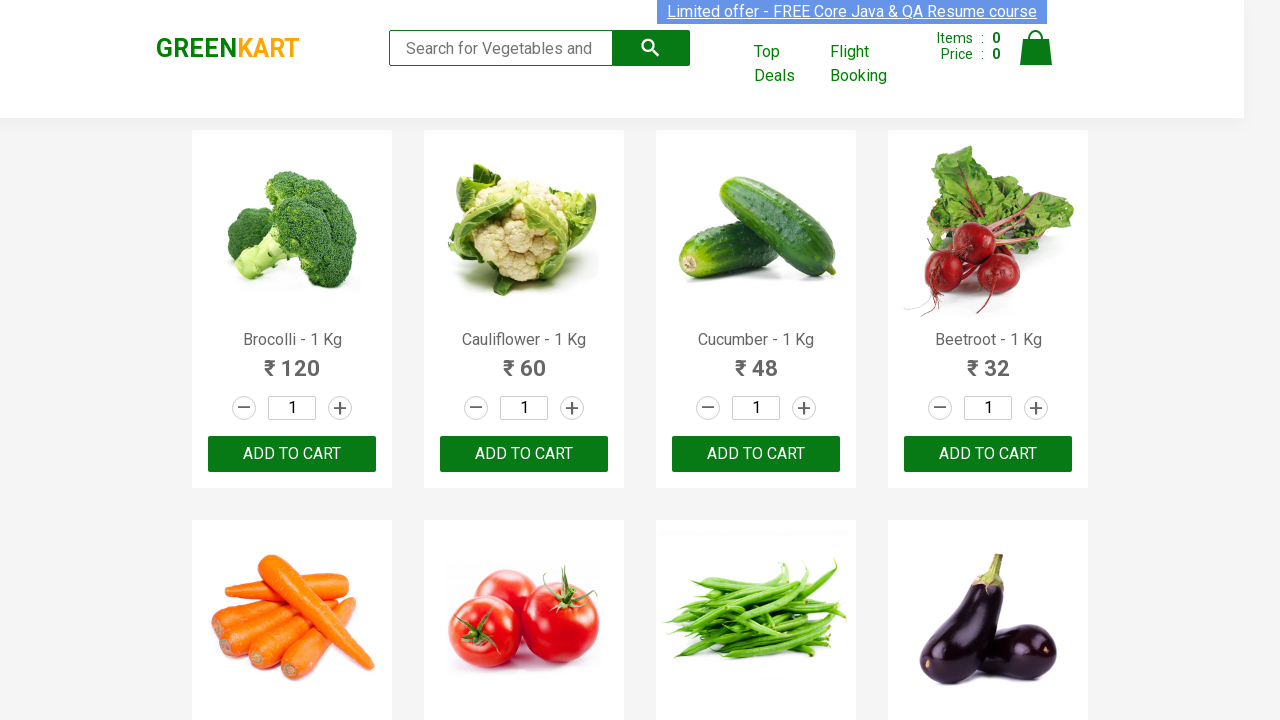

Retrieved all product elements from the page
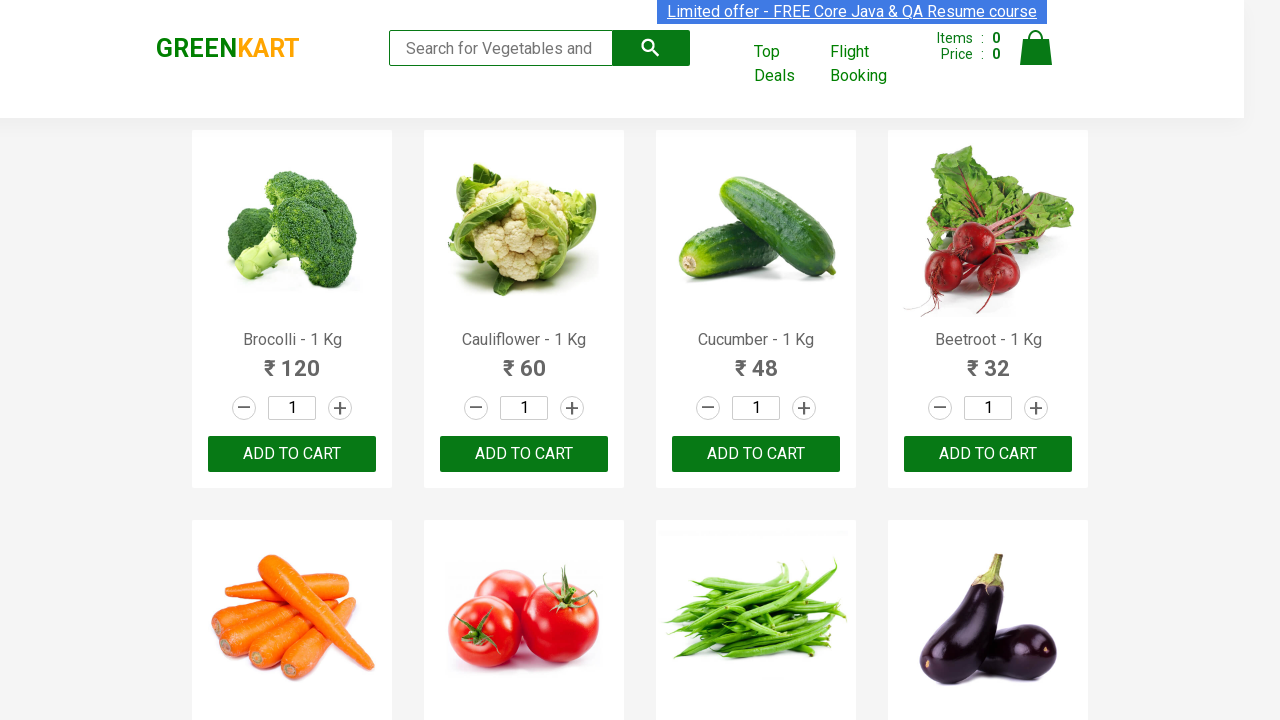

Added Brocolli to cart at (292, 454) on div.product-action > button >> nth=0
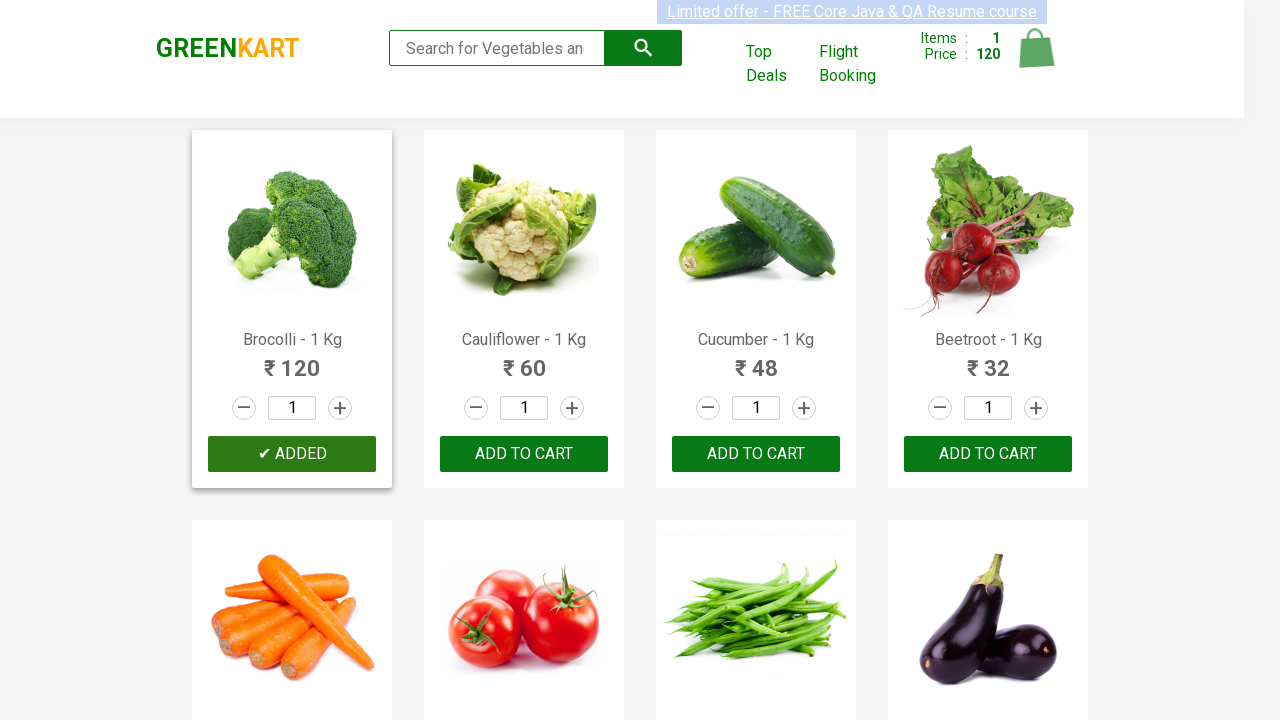

Added Cucumber to cart at (756, 454) on div.product-action > button >> nth=2
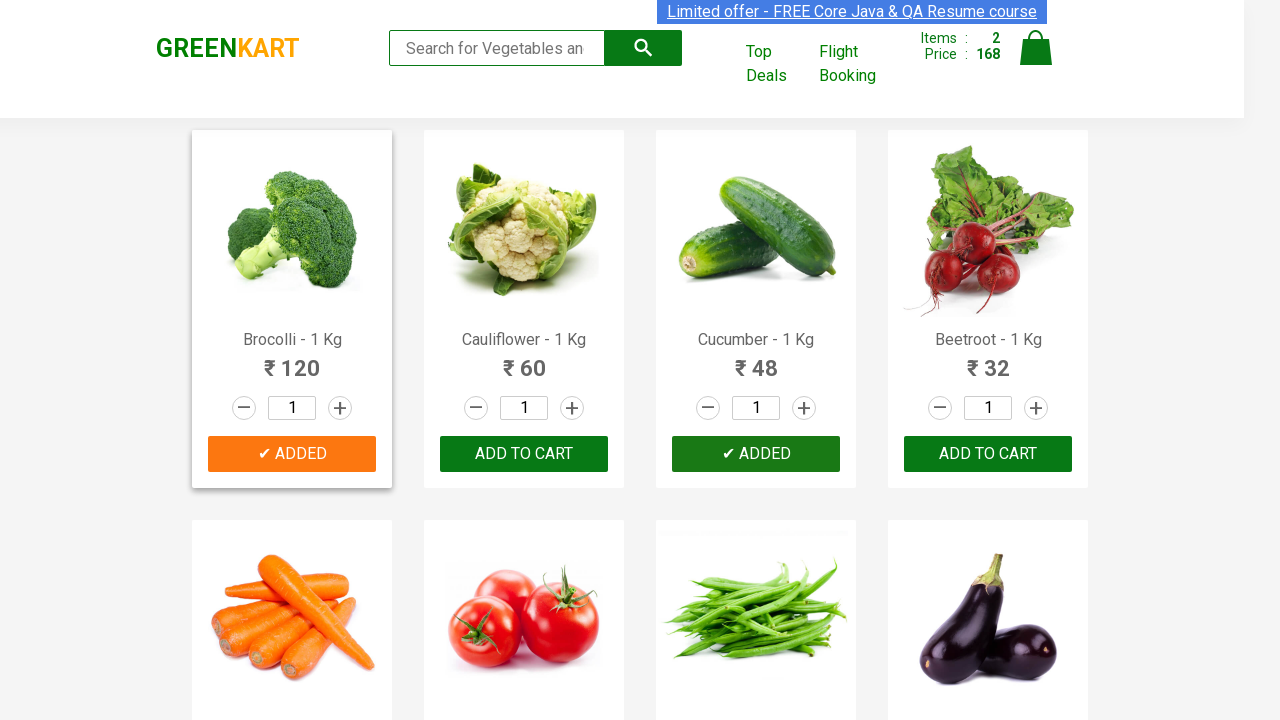

Added Beetroot to cart at (988, 454) on div.product-action > button >> nth=3
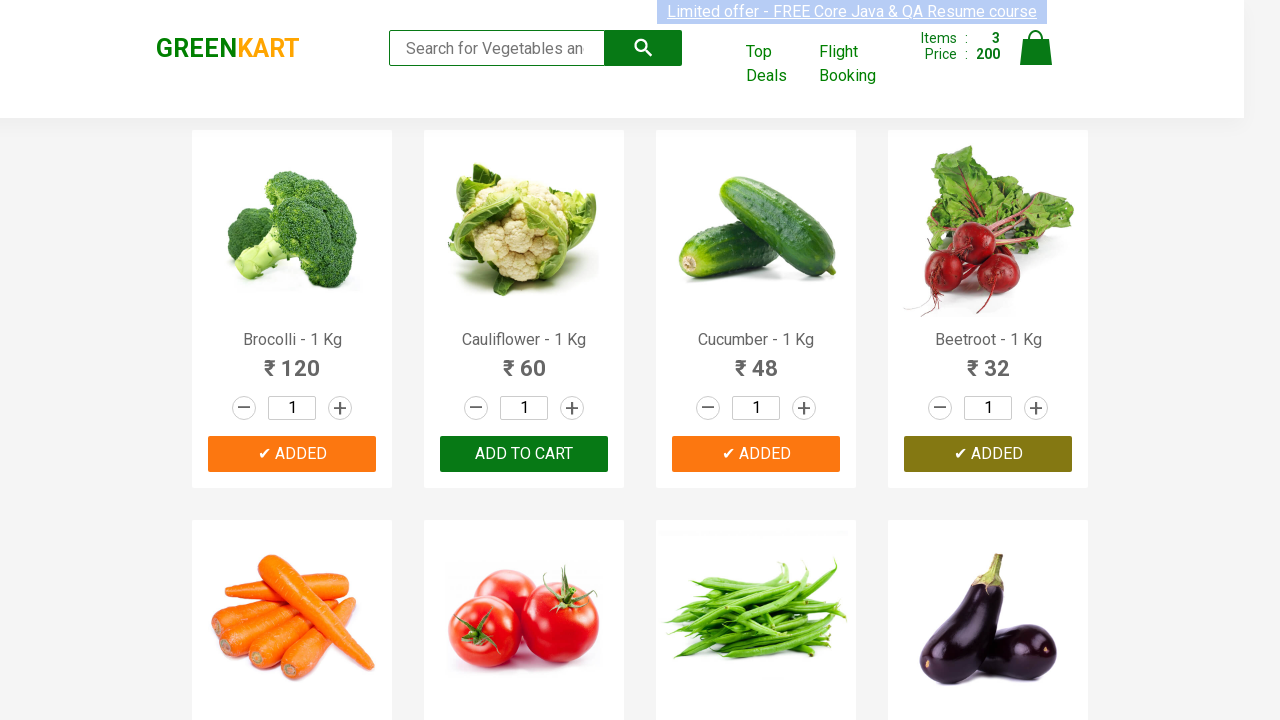

Added Tomato to cart at (524, 360) on div.product-action > button >> nth=5
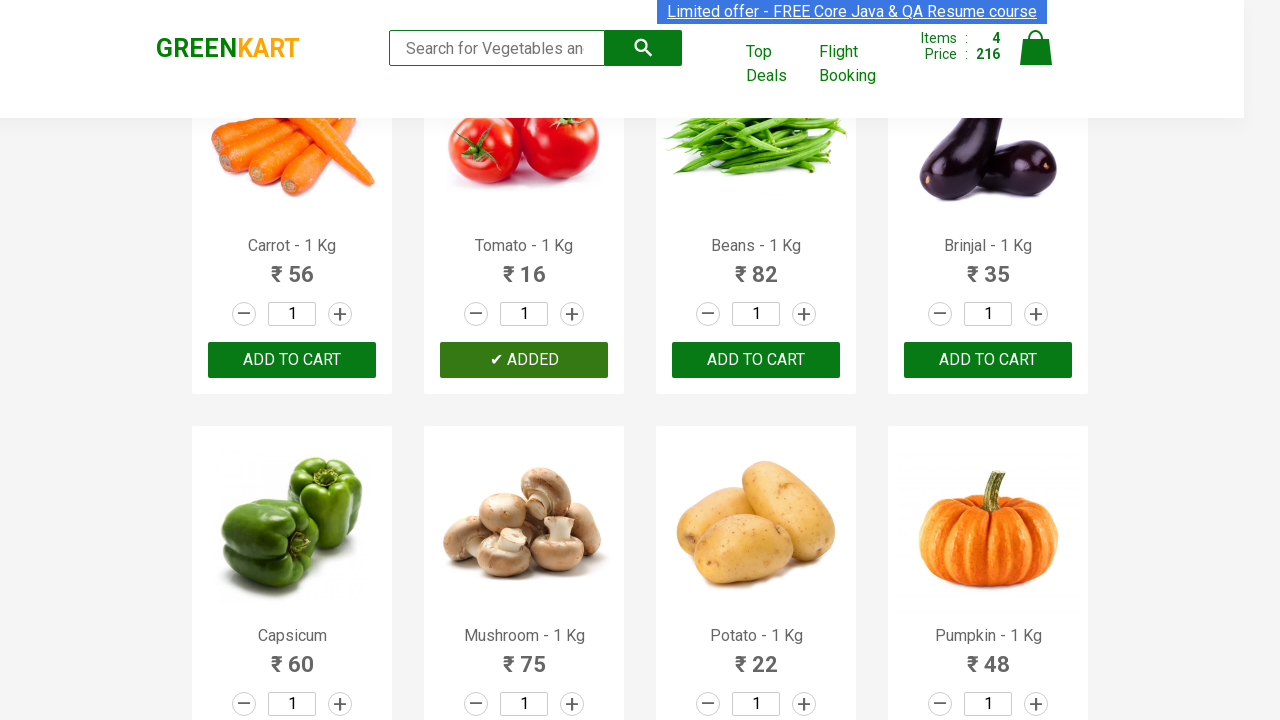

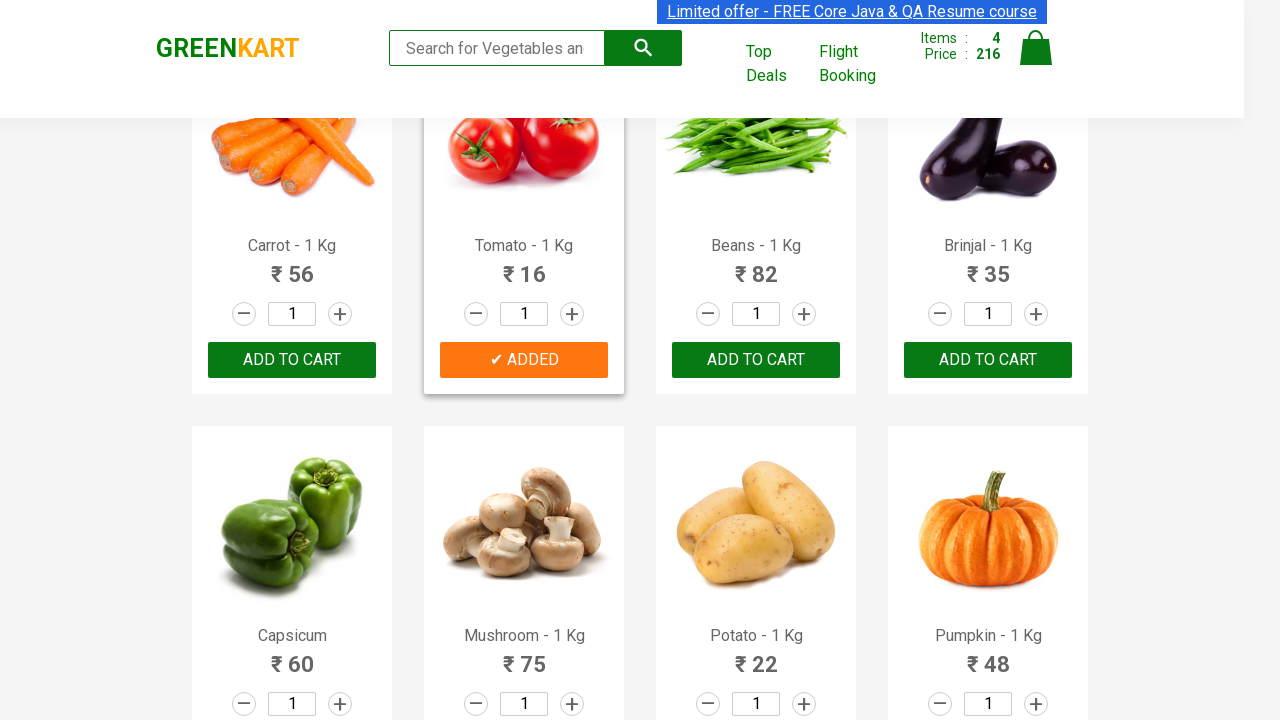